Tests opting out of A/B tests by adding an opt-out cookie before visiting the A/B test page, then navigating to the test page and verifying the A/B test is disabled.

Starting URL: http://the-internet.herokuapp.com

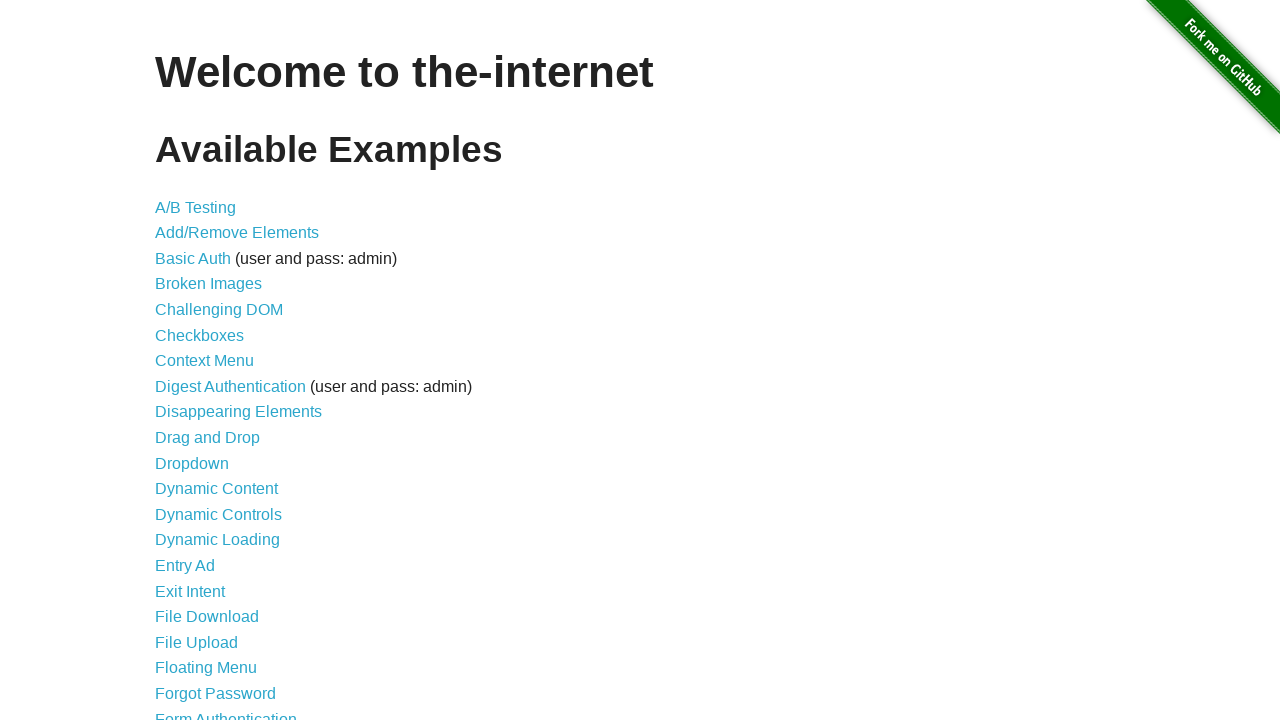

Added optimizelyOptOut cookie to context
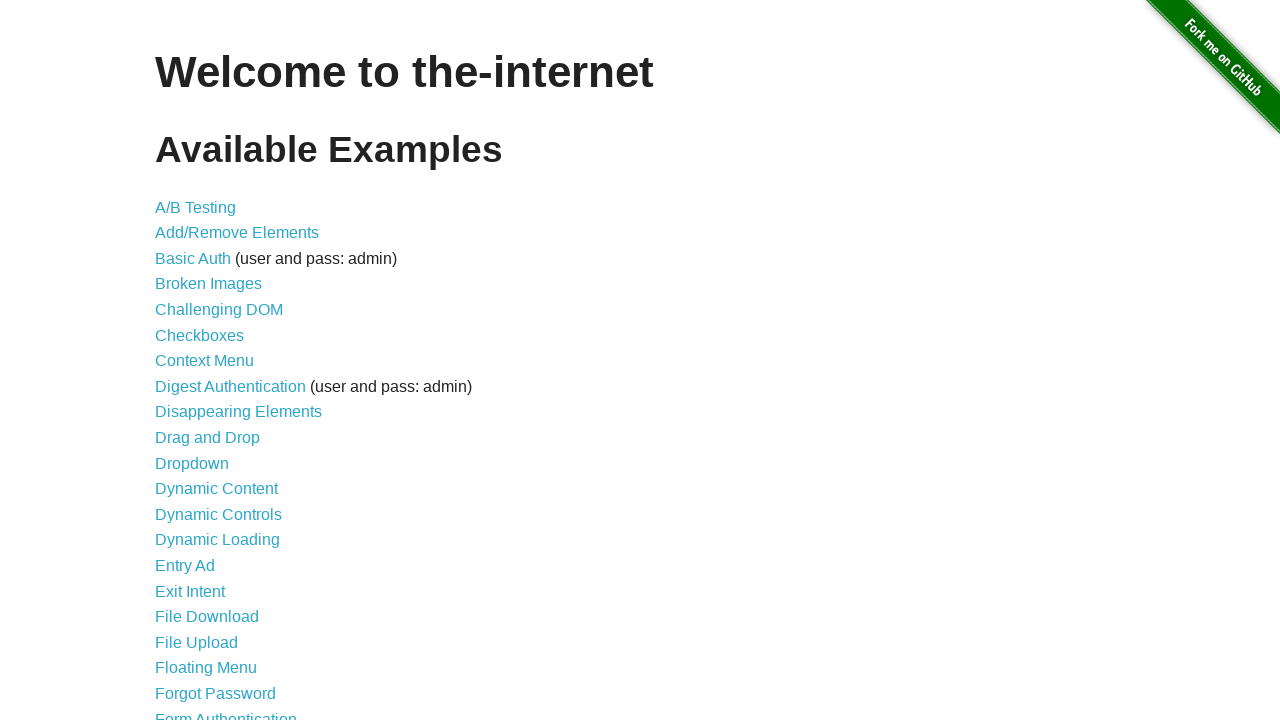

Navigated to A/B test page
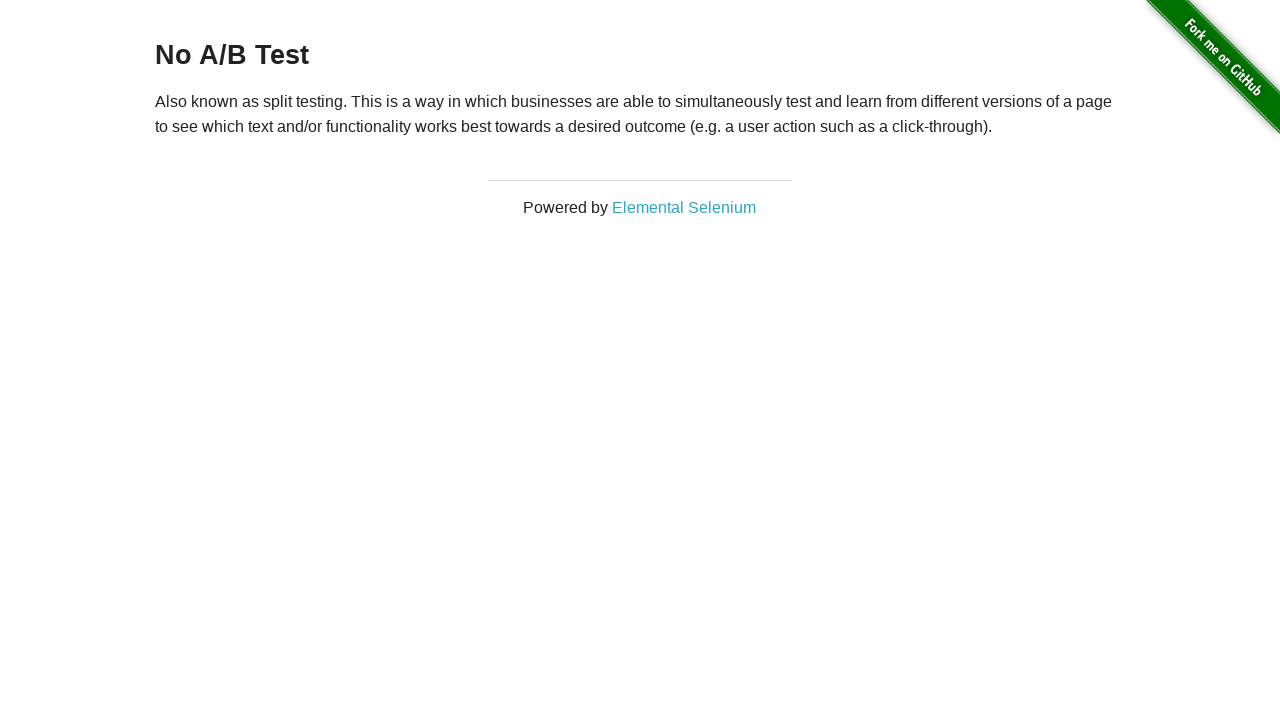

Located h3 heading element
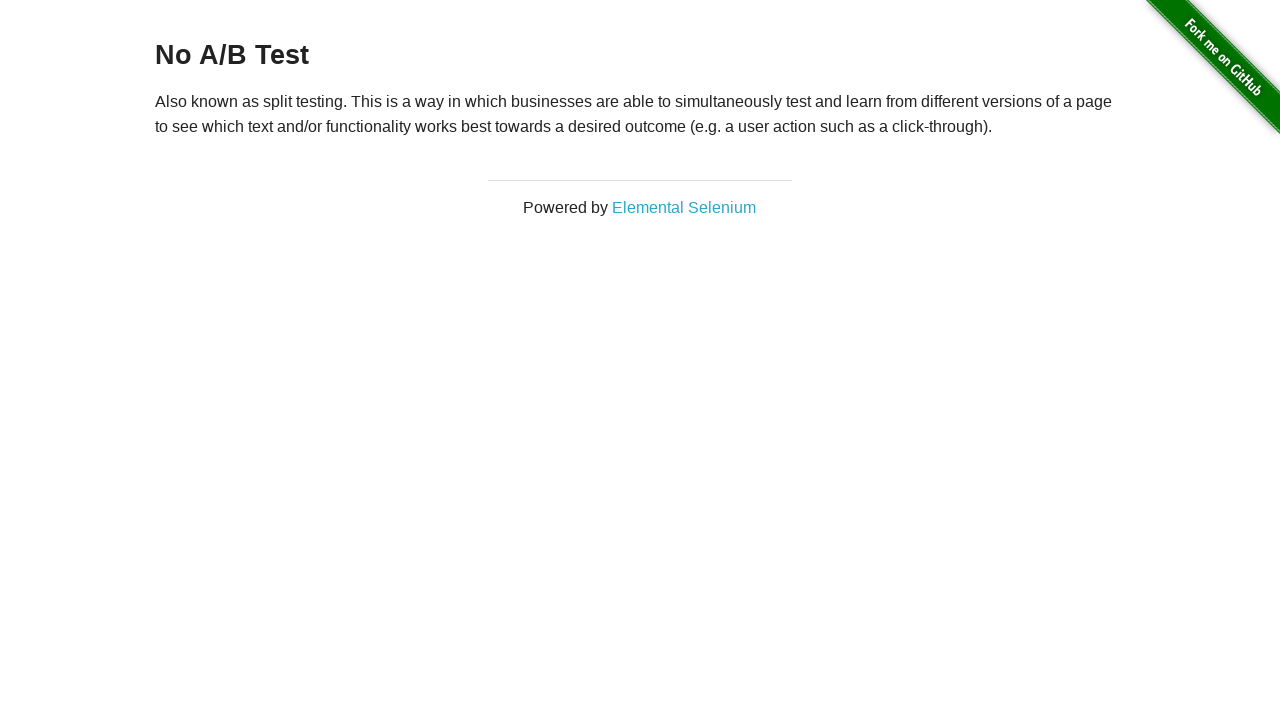

Waited for h3 heading to be visible
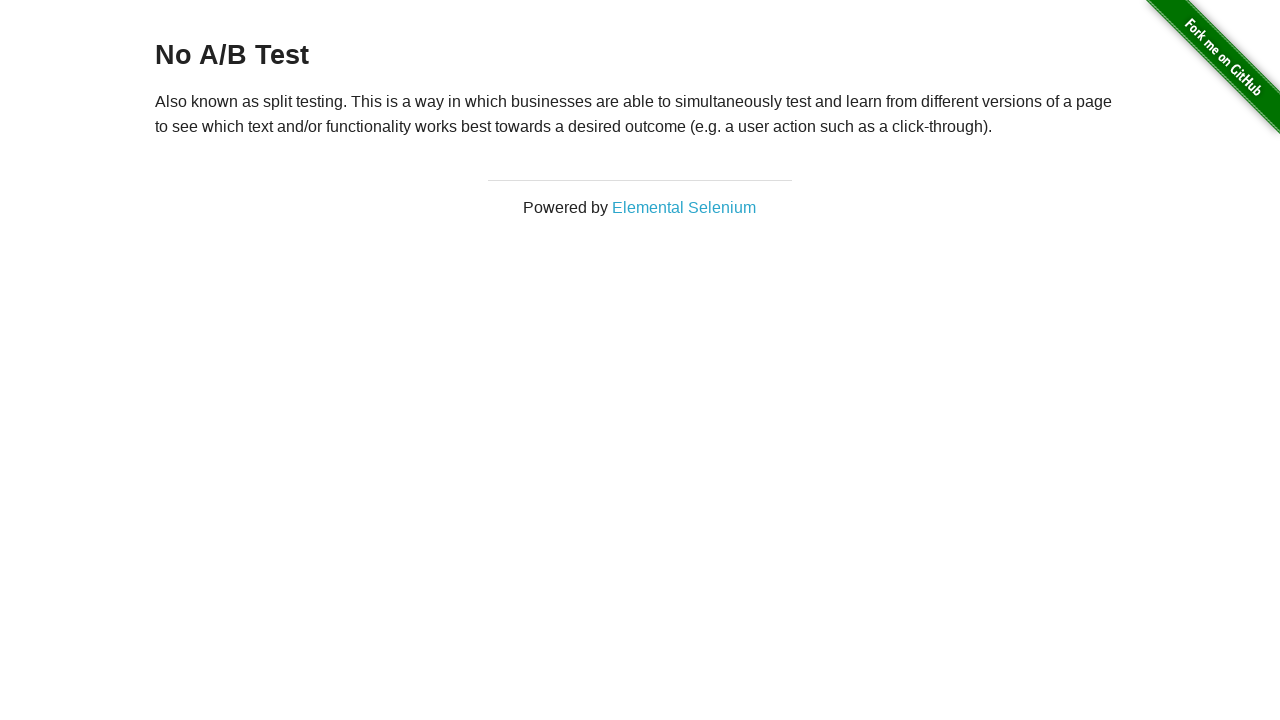

Verified heading text confirms A/B test is disabled with 'No A/B Test' message
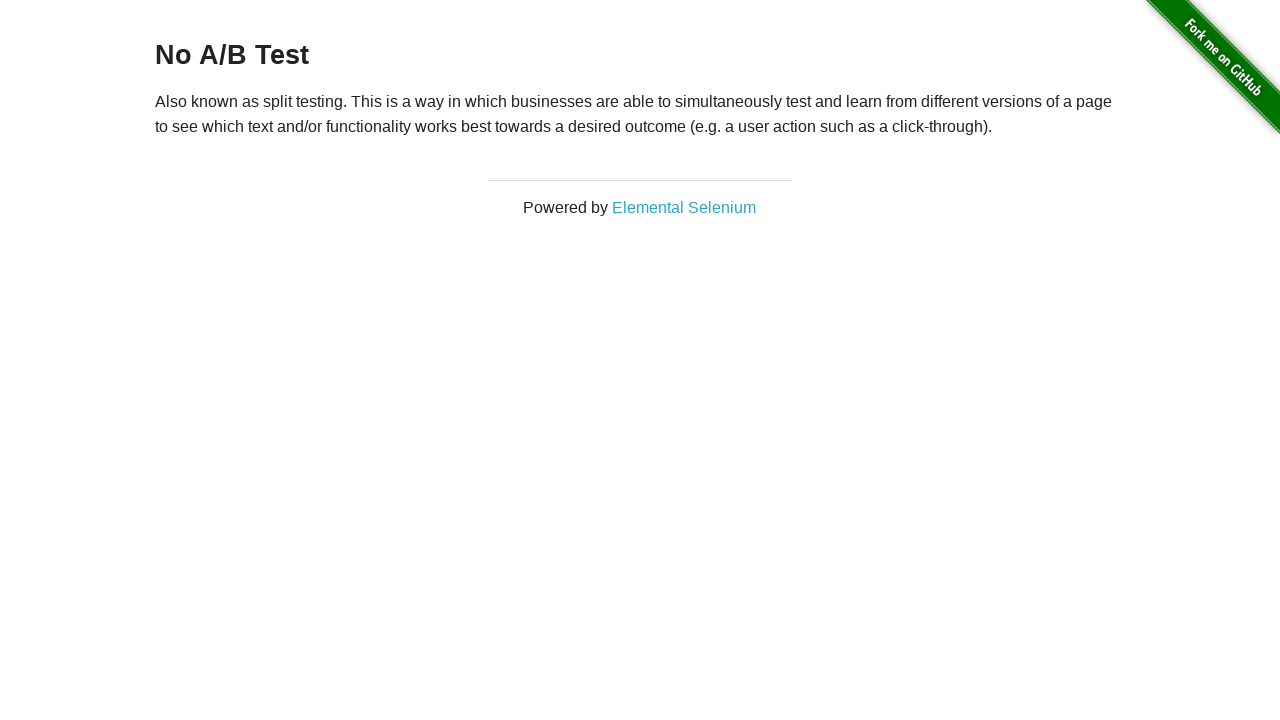

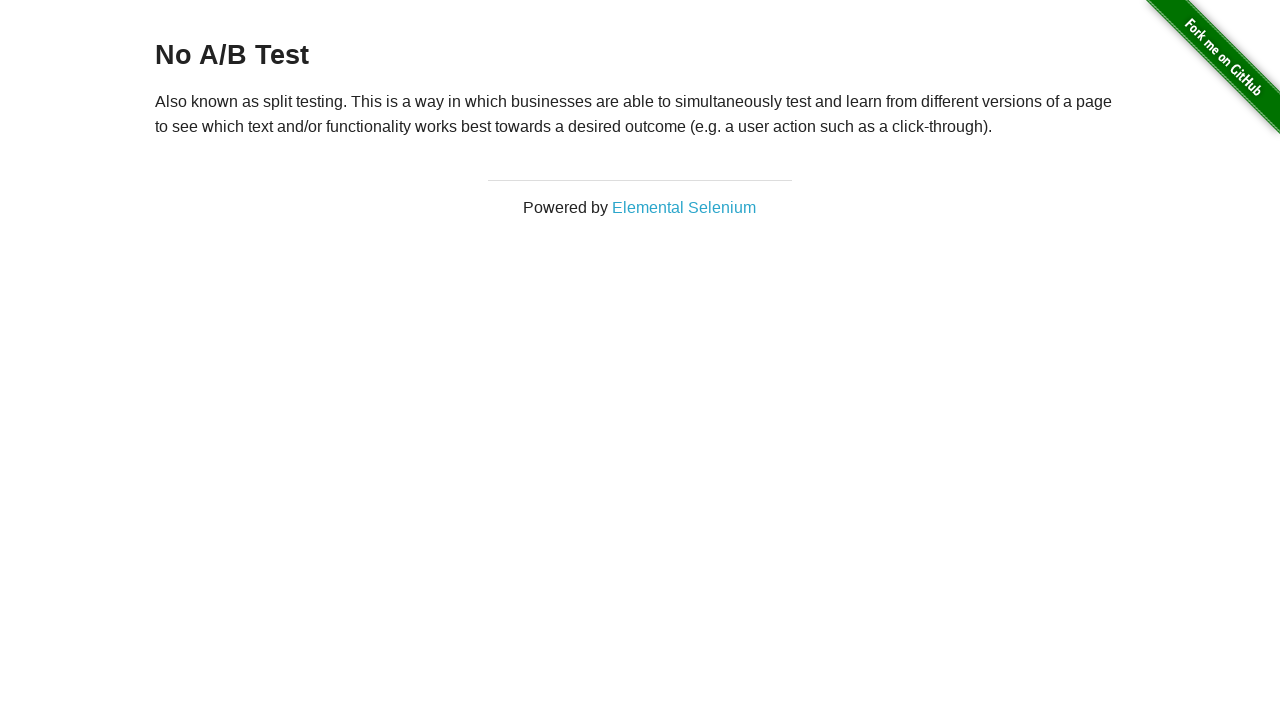